Tests the First Name input field by clearing it, entering a name, and verifying the value was set correctly.

Starting URL: https://app.cloudqa.io/home/AutomationPracticeForm

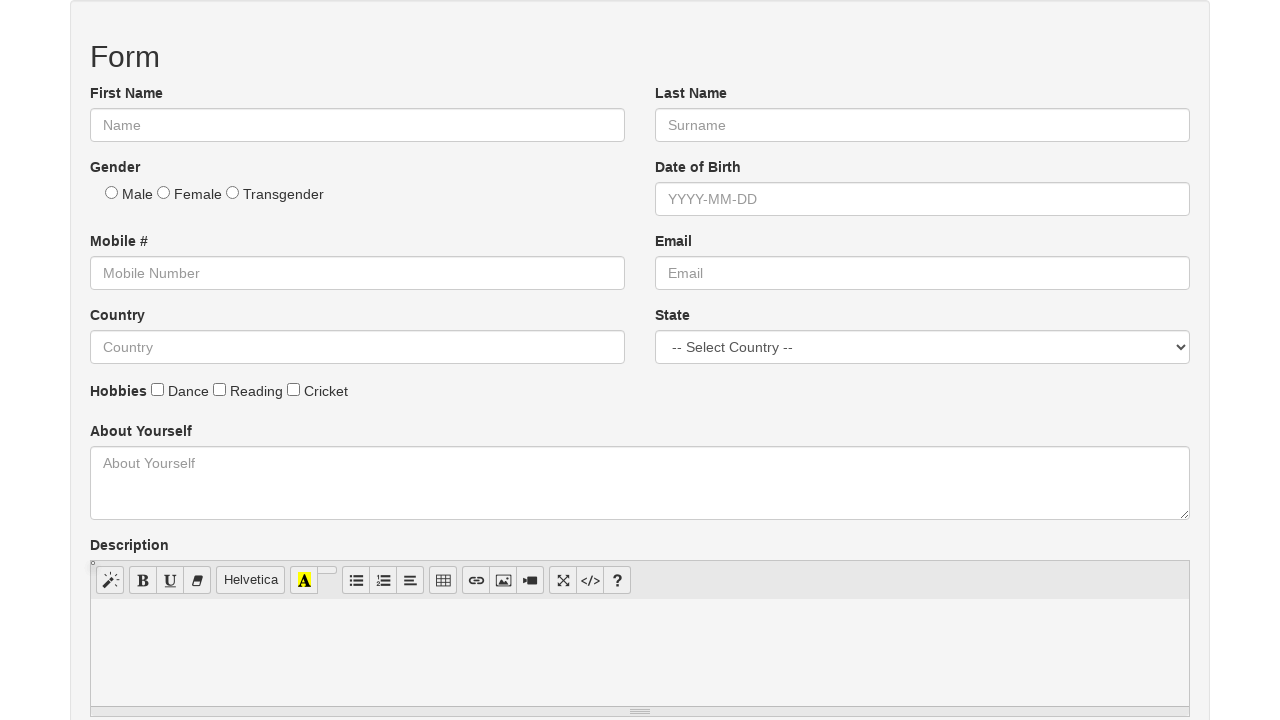

Located the First Name input field
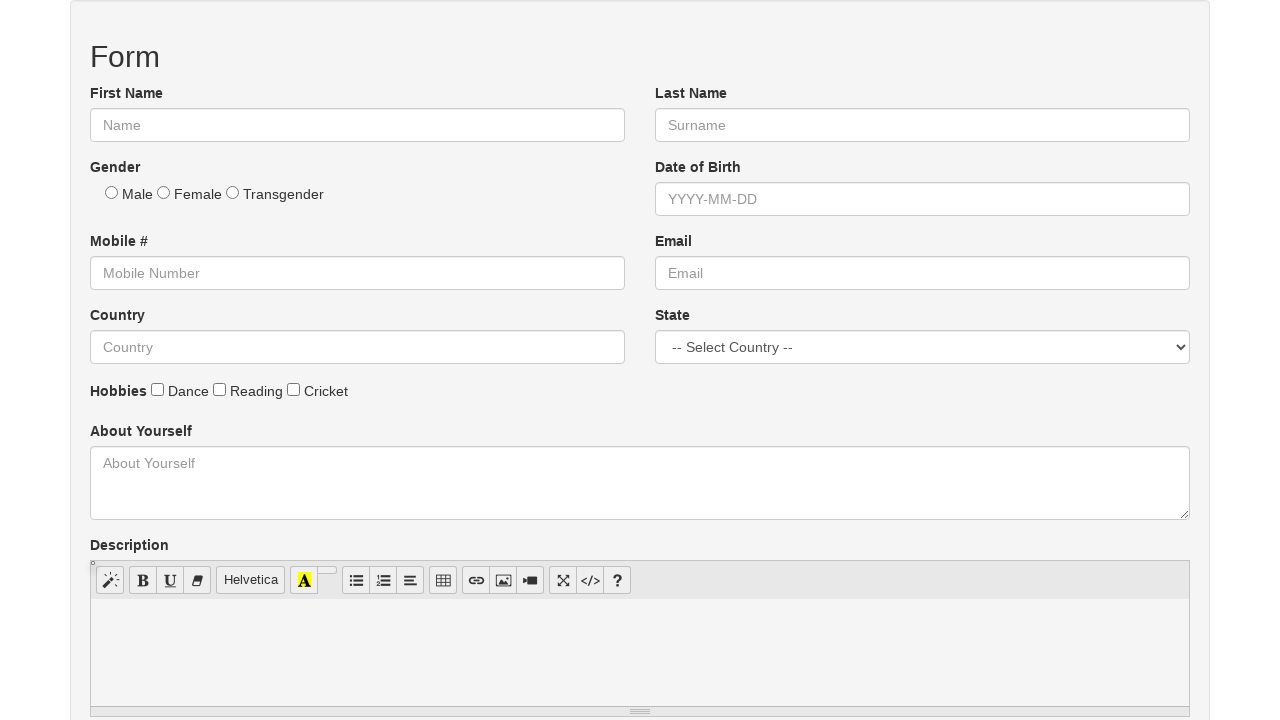

Cleared the First Name field on input#fname, input[name='First Name'], input[placeholder='Name'] >> nth=0
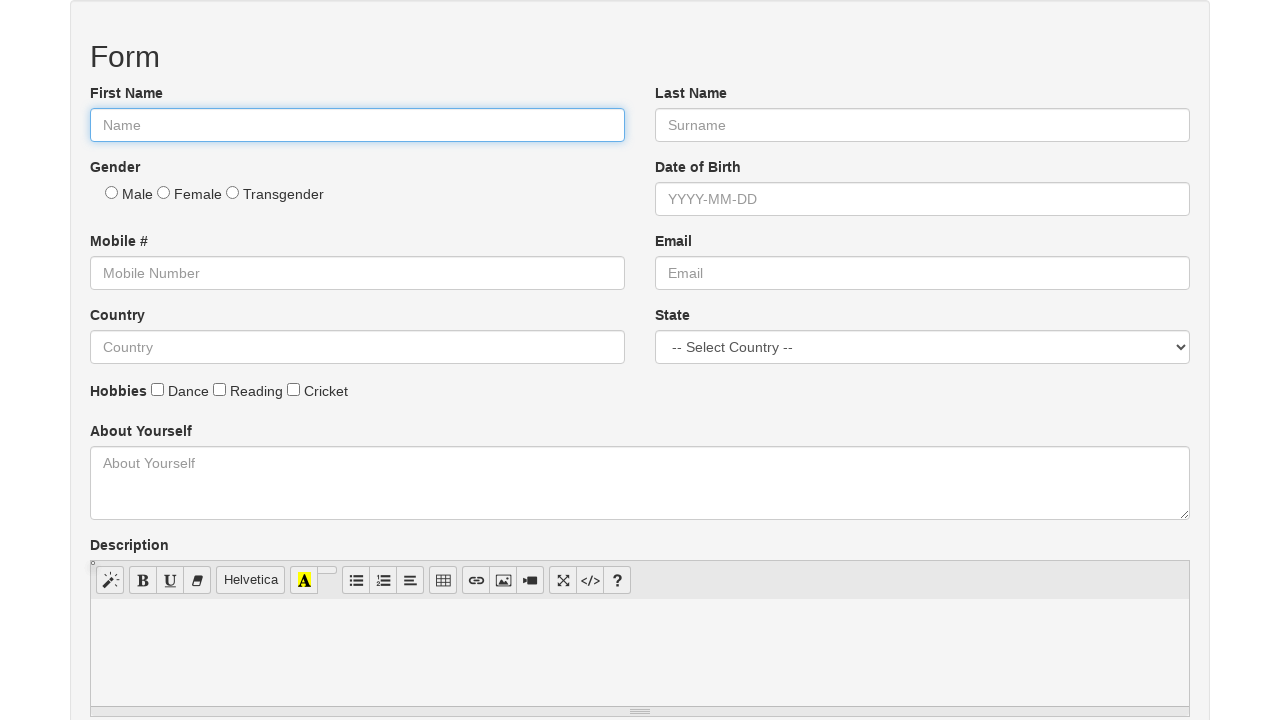

Entered 'John' into the First Name field on input#fname, input[name='First Name'], input[placeholder='Name'] >> nth=0
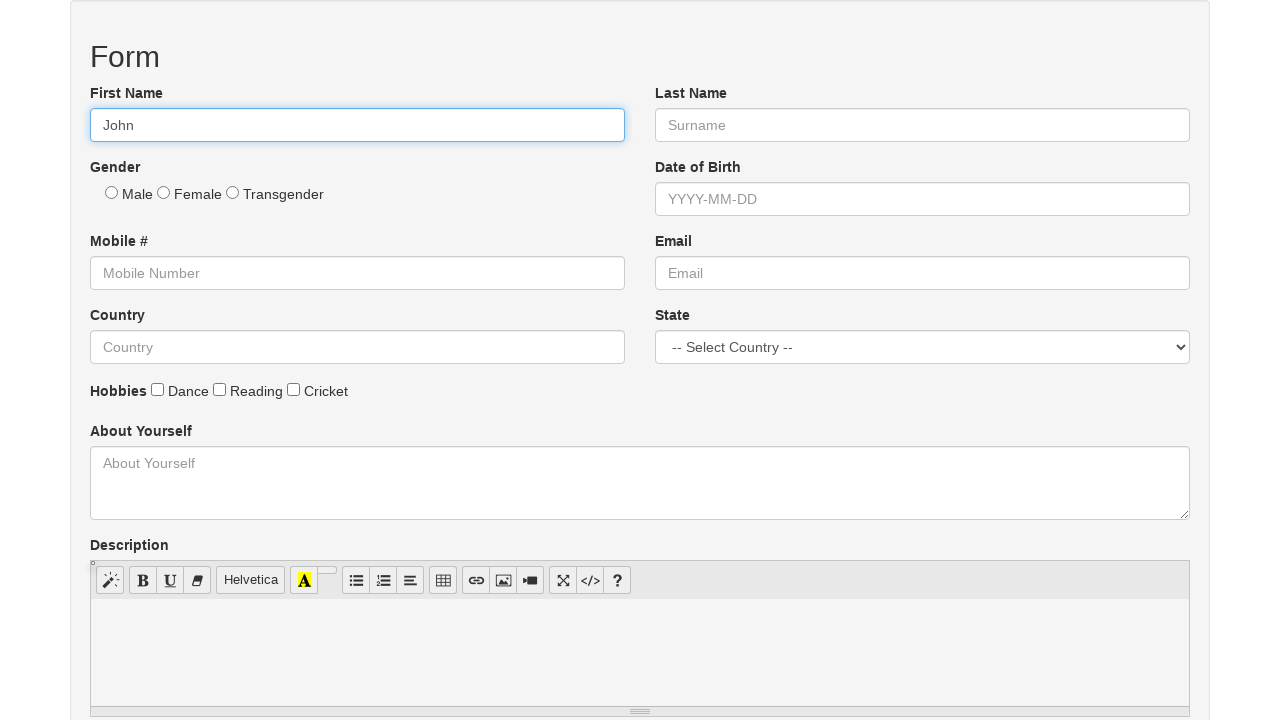

Verified First Name field contains 'John'
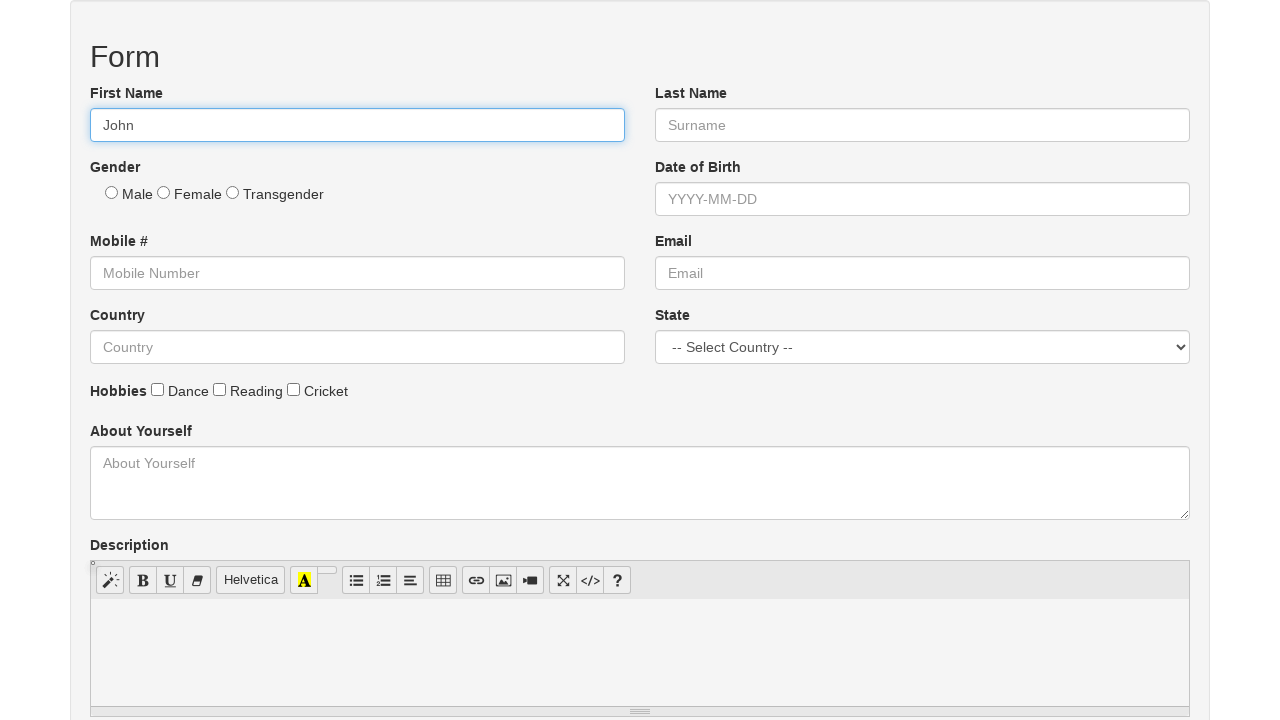

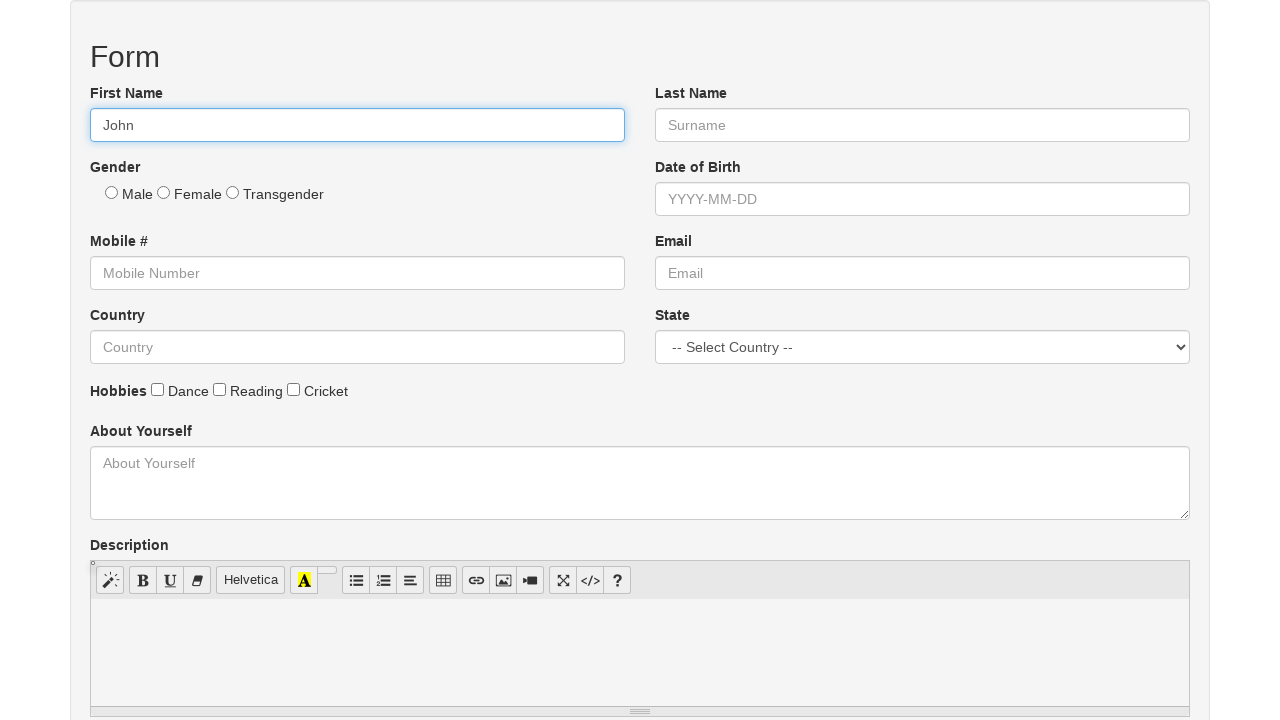